Tests drag and drop functionality on jQuery UI demo page by dragging an element through a series of movements (diagonal, vertical, reset) and then performing a final drag and drop to the target element.

Starting URL: http://jqueryui.com/resources/demos/droppable/default.html

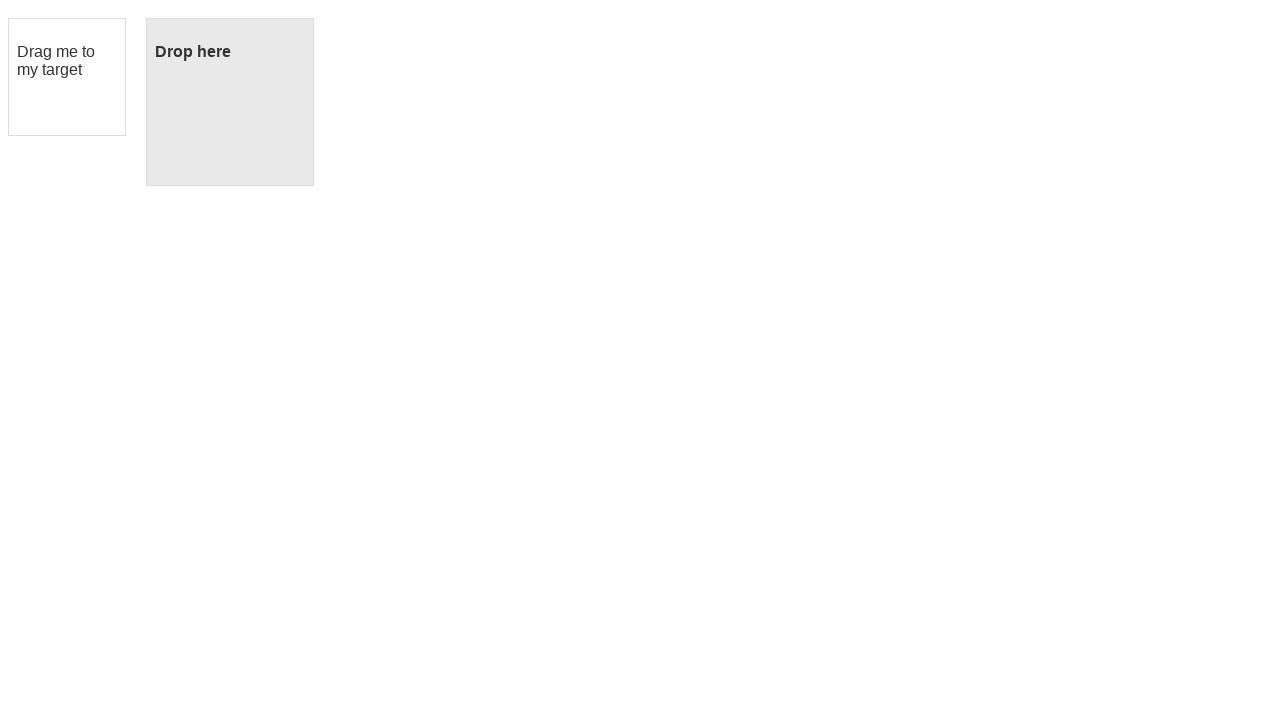

Located draggable element
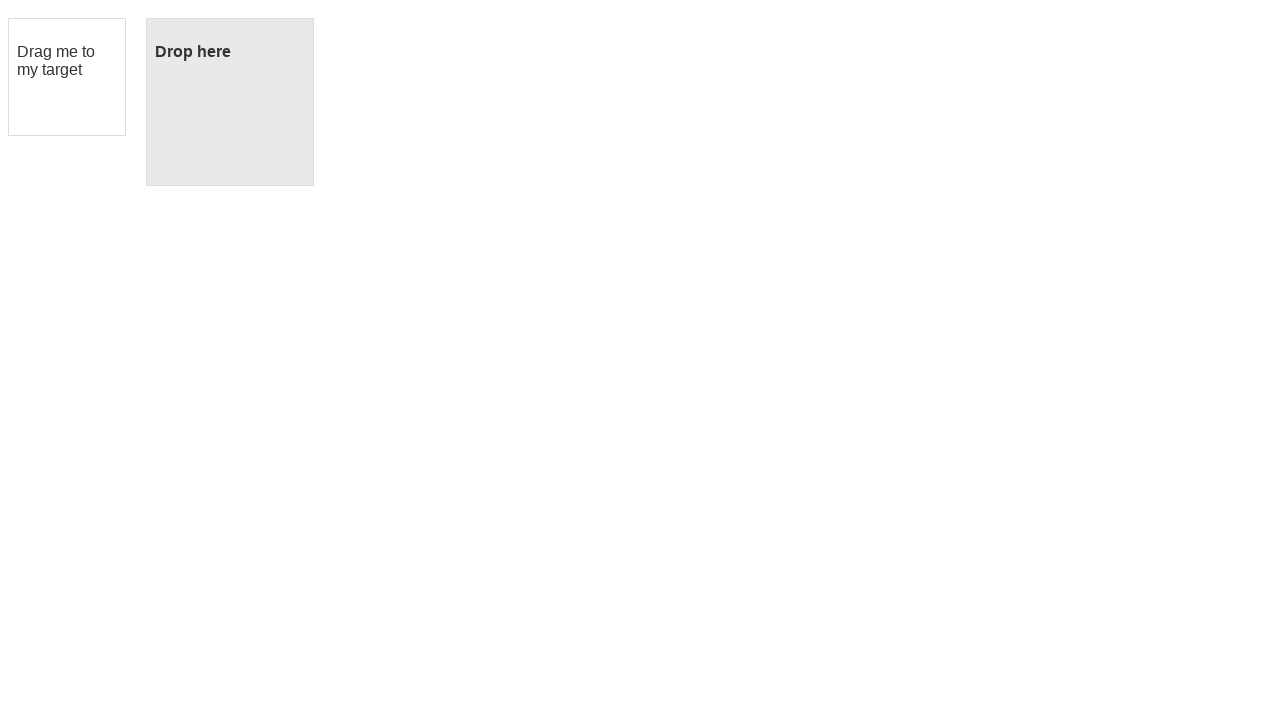

Located droppable target element
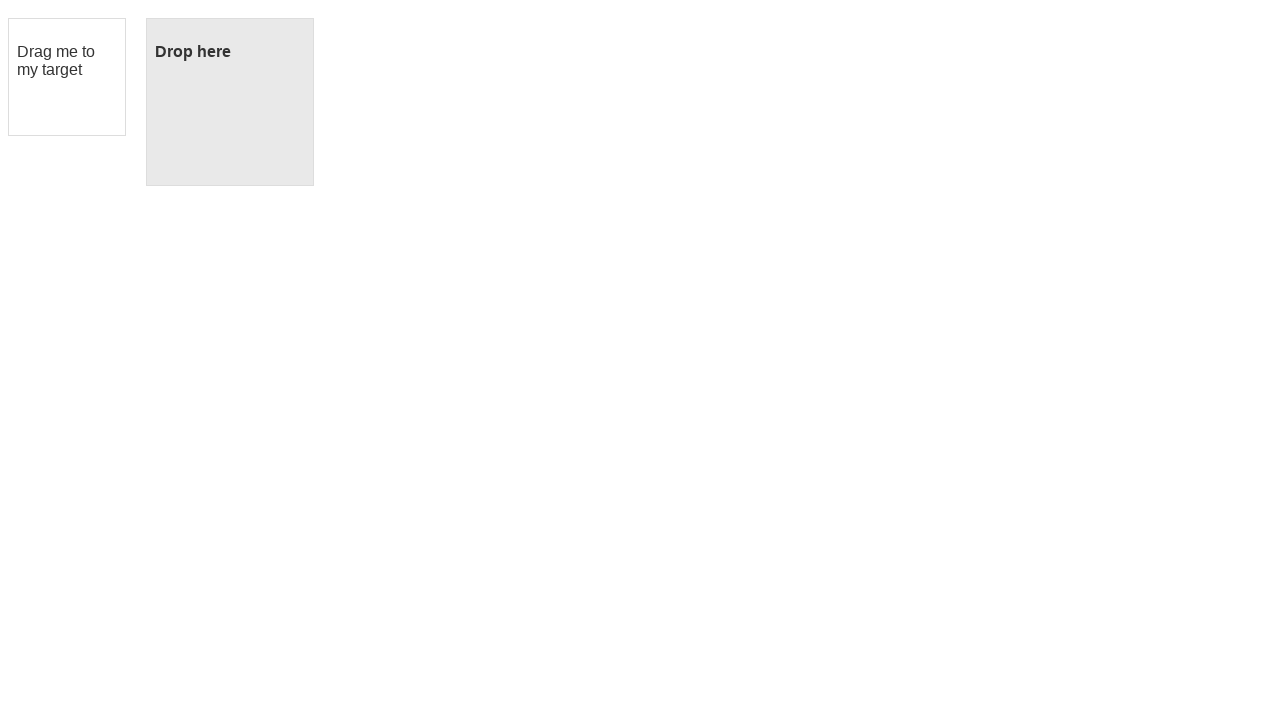

Retrieved bounding box of draggable element
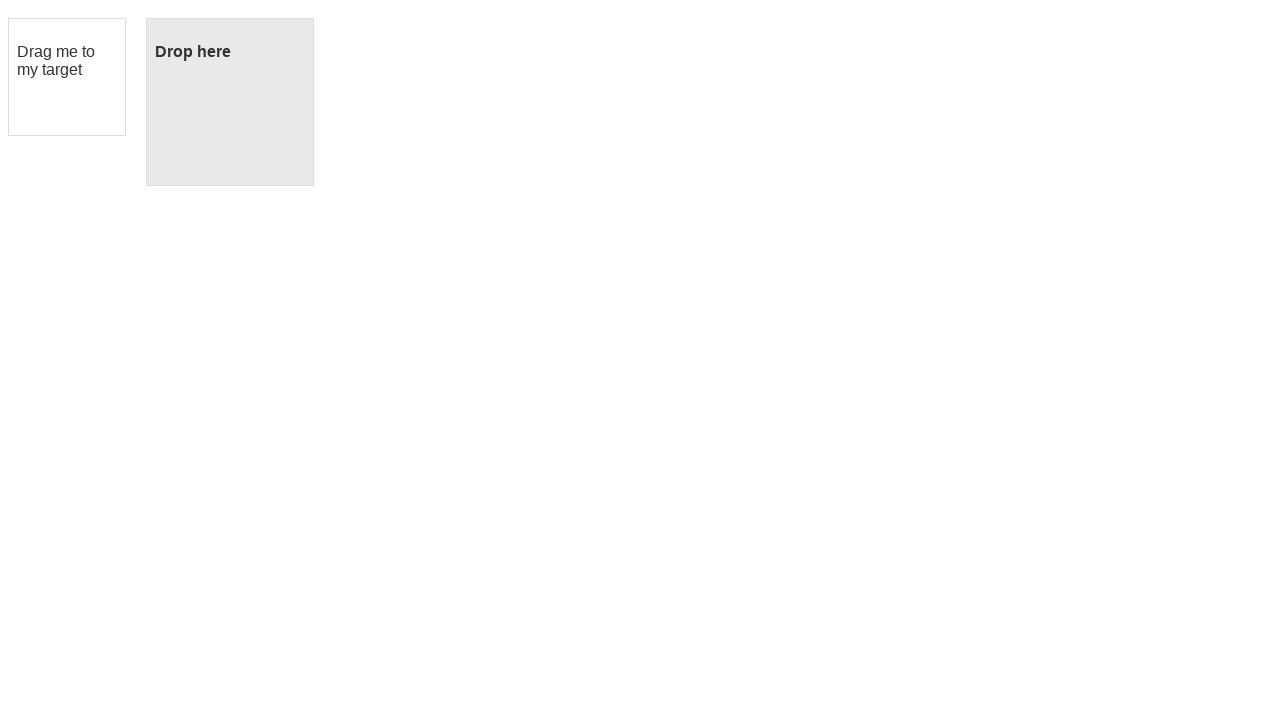

Moved mouse to center of draggable element at (67, 77)
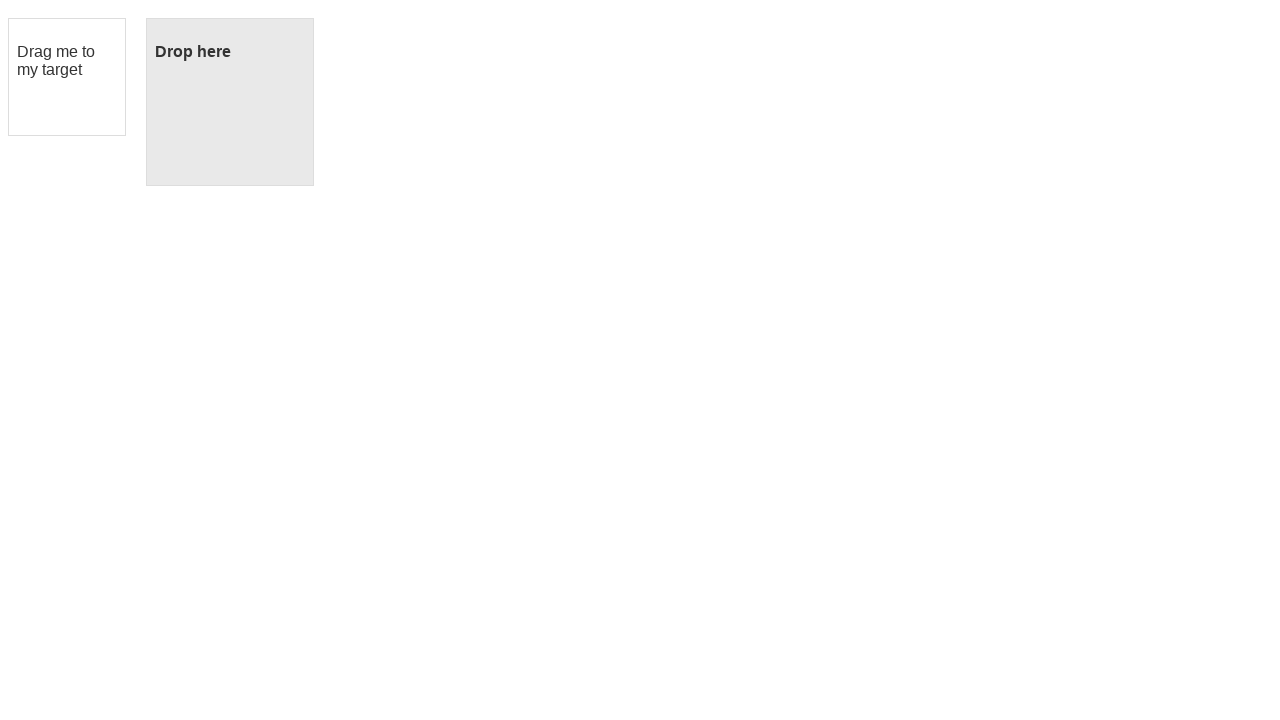

Pressed mouse button down to begin drag at (67, 77)
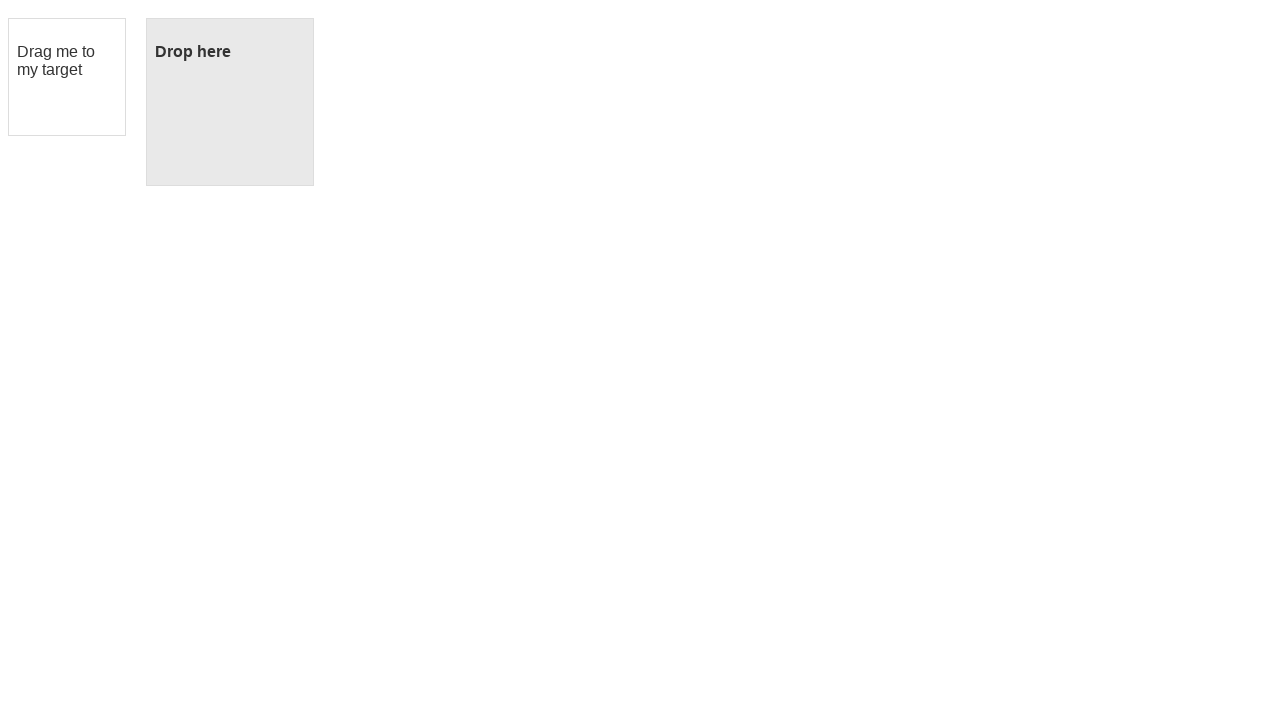

Dragged element diagonally (160px right, 320px down) at (227, 397)
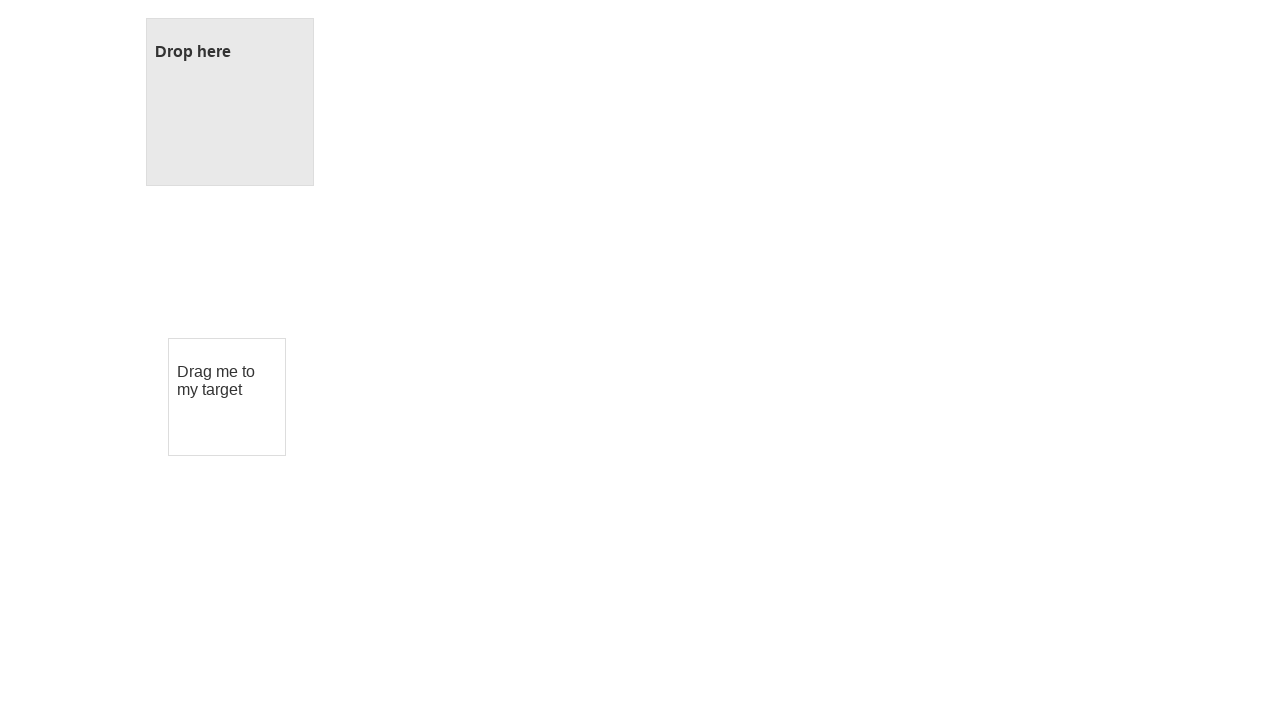

Dragged element vertically upward (280px up) at (227, 117)
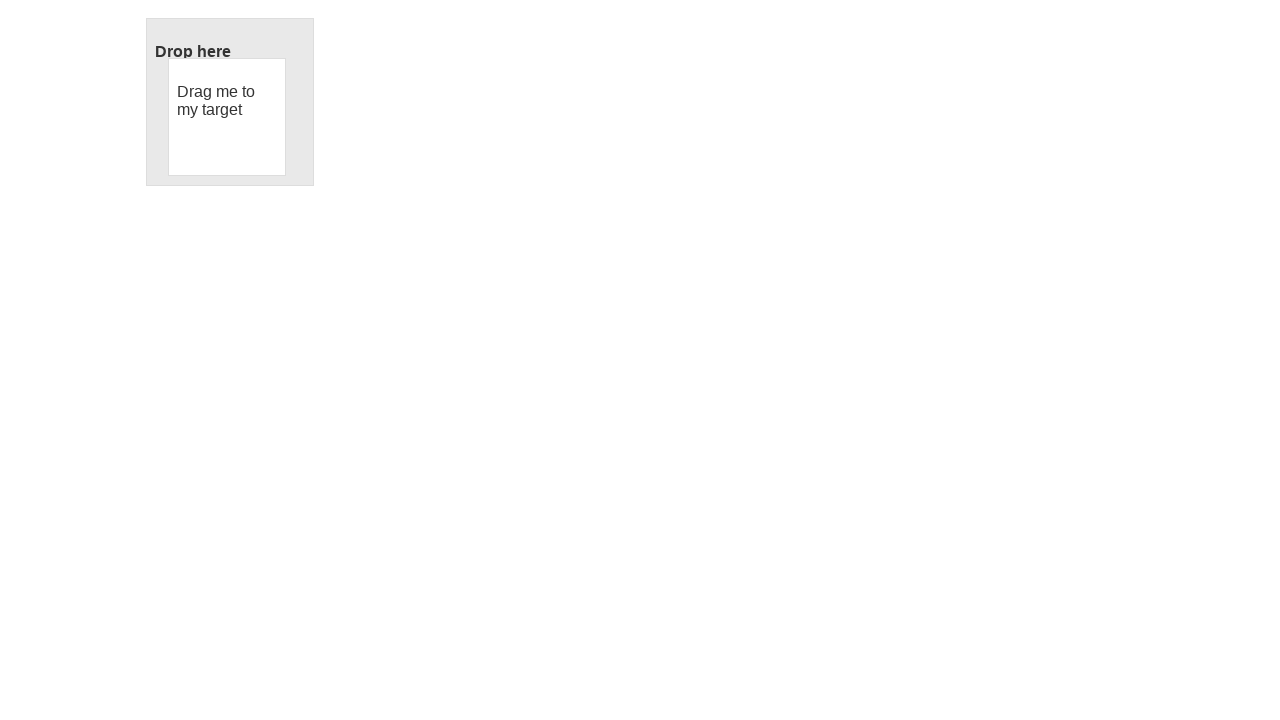

Released mouse button to end diagonal and vertical drag at (227, 117)
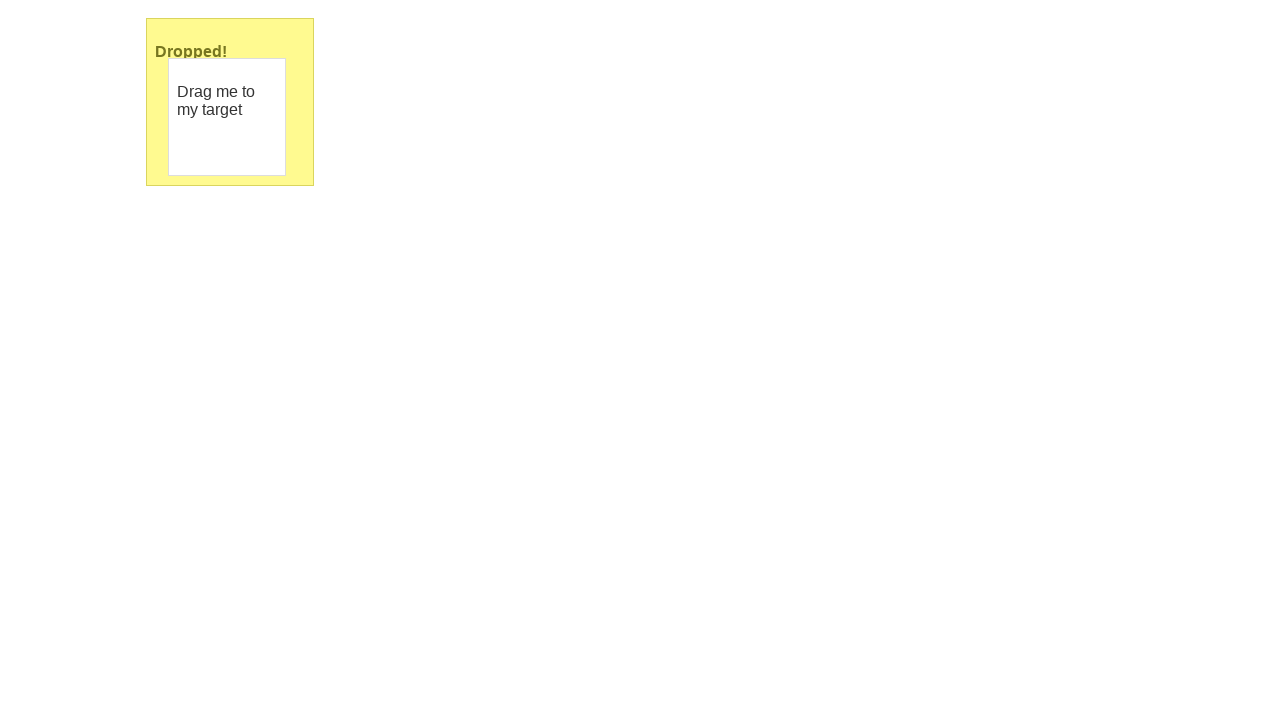

Waited 1 second after first drag sequence
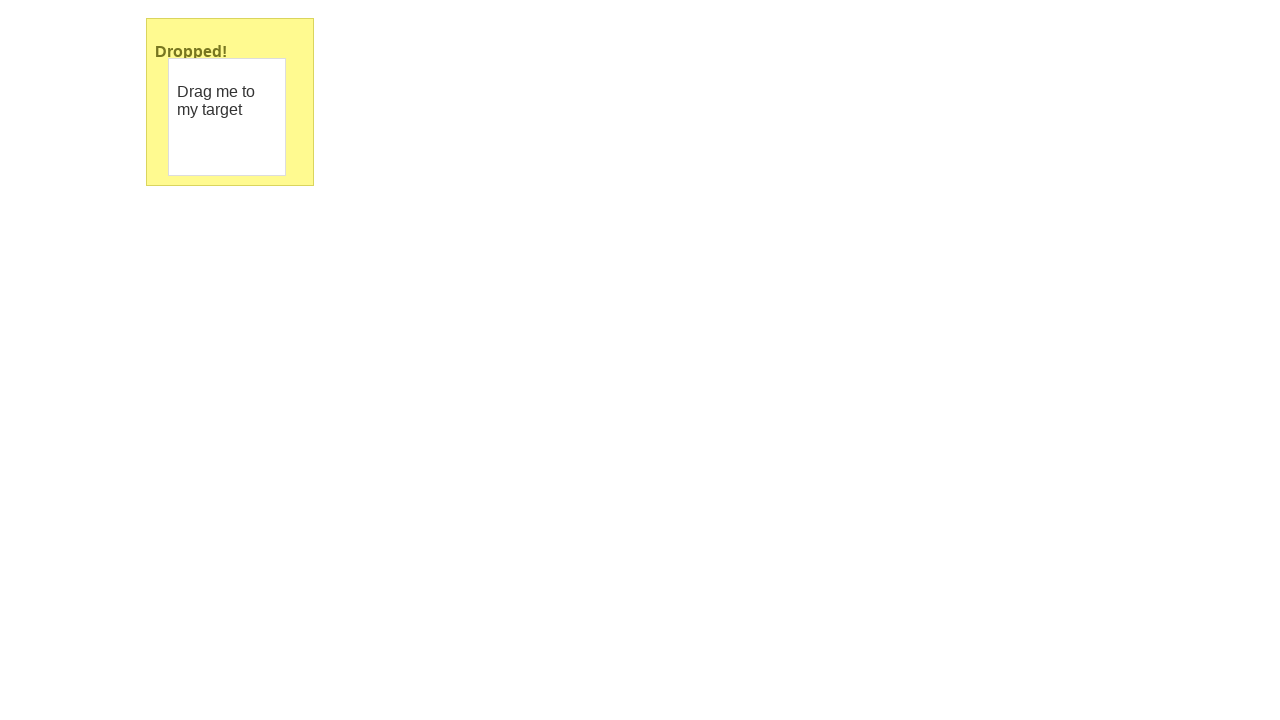

Retrieved updated bounding box of draggable element
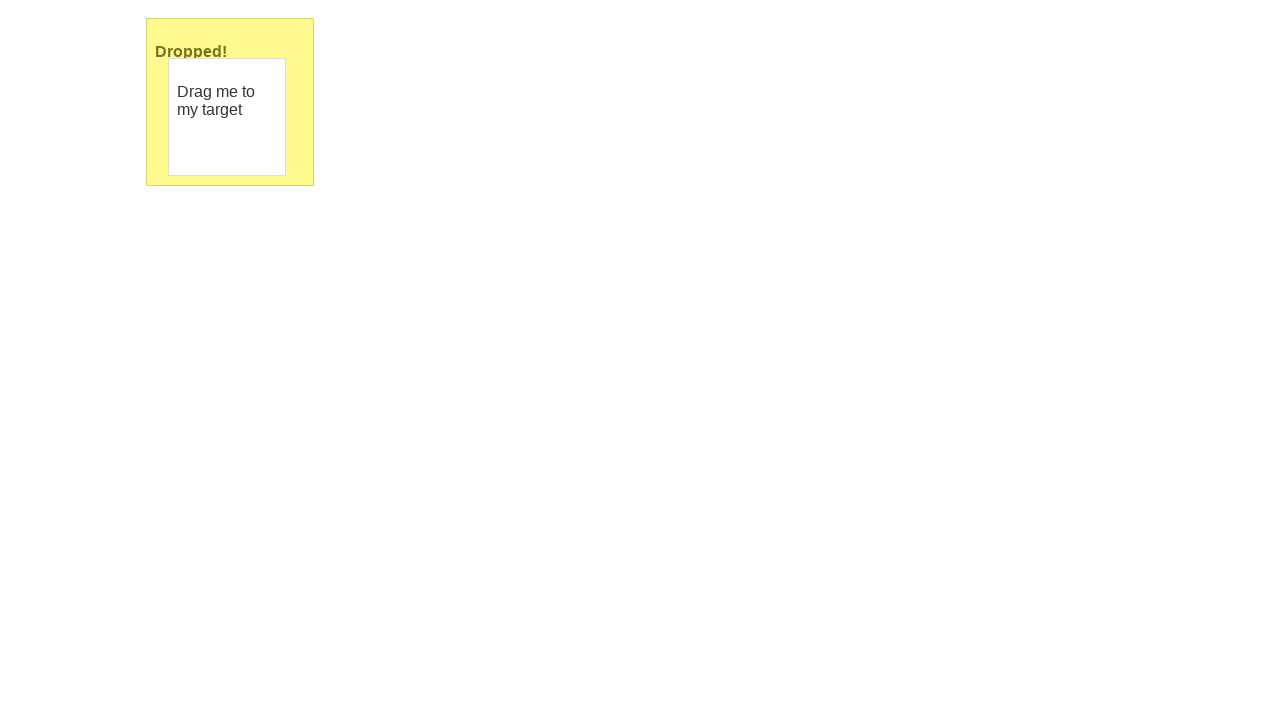

Moved mouse to center of draggable element for reset drag at (227, 117)
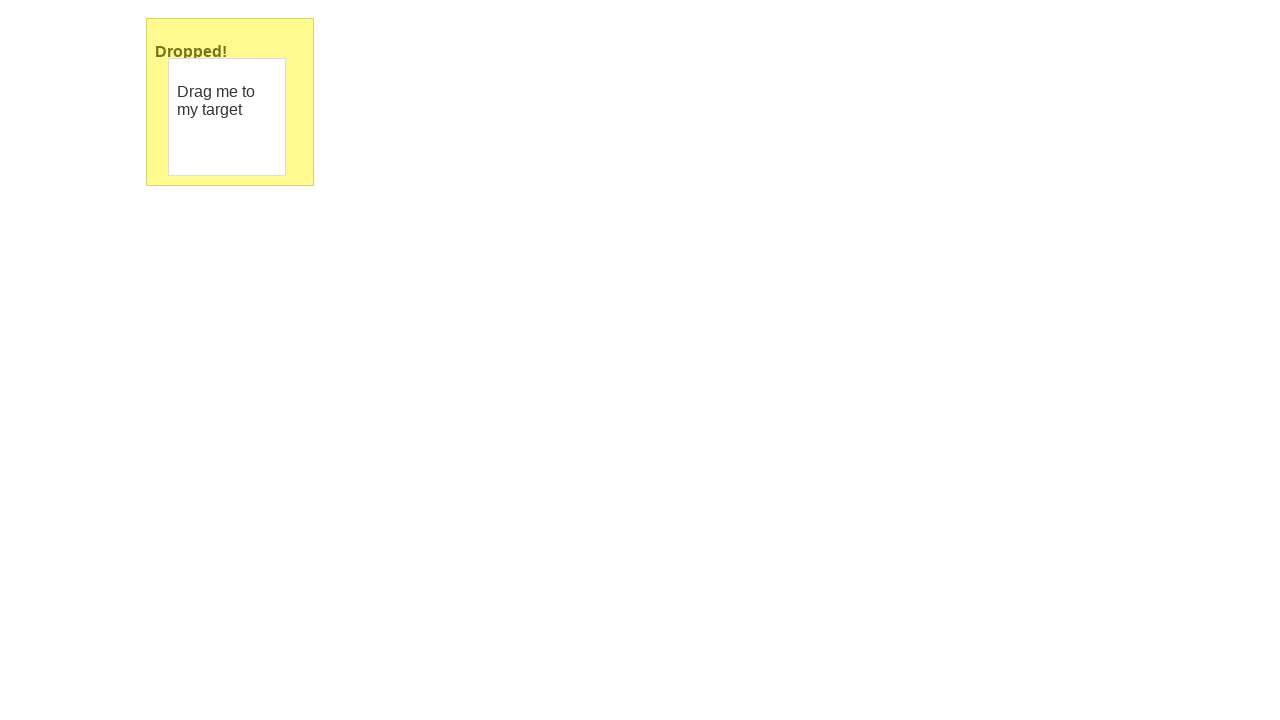

Pressed mouse button down for reset drag at (227, 117)
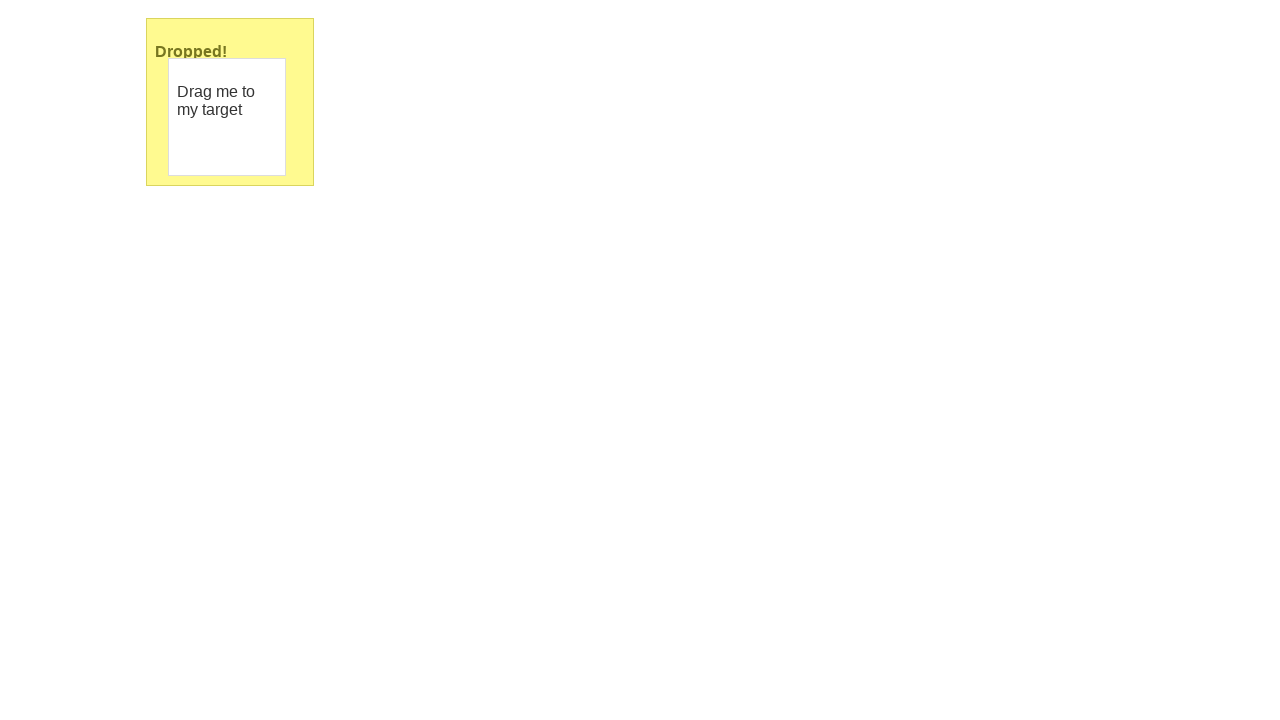

Reset dragged element back to original position (160px left, 20px up) at (67, 97)
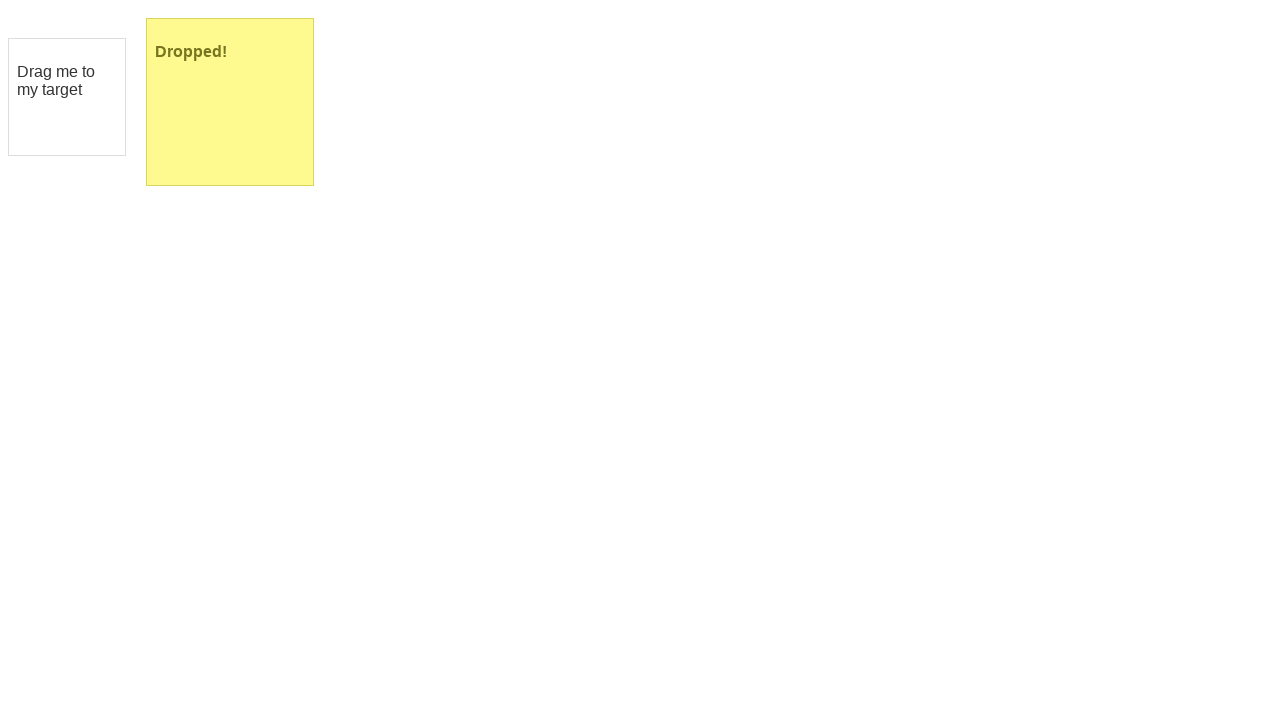

Released mouse button to end reset drag at (67, 97)
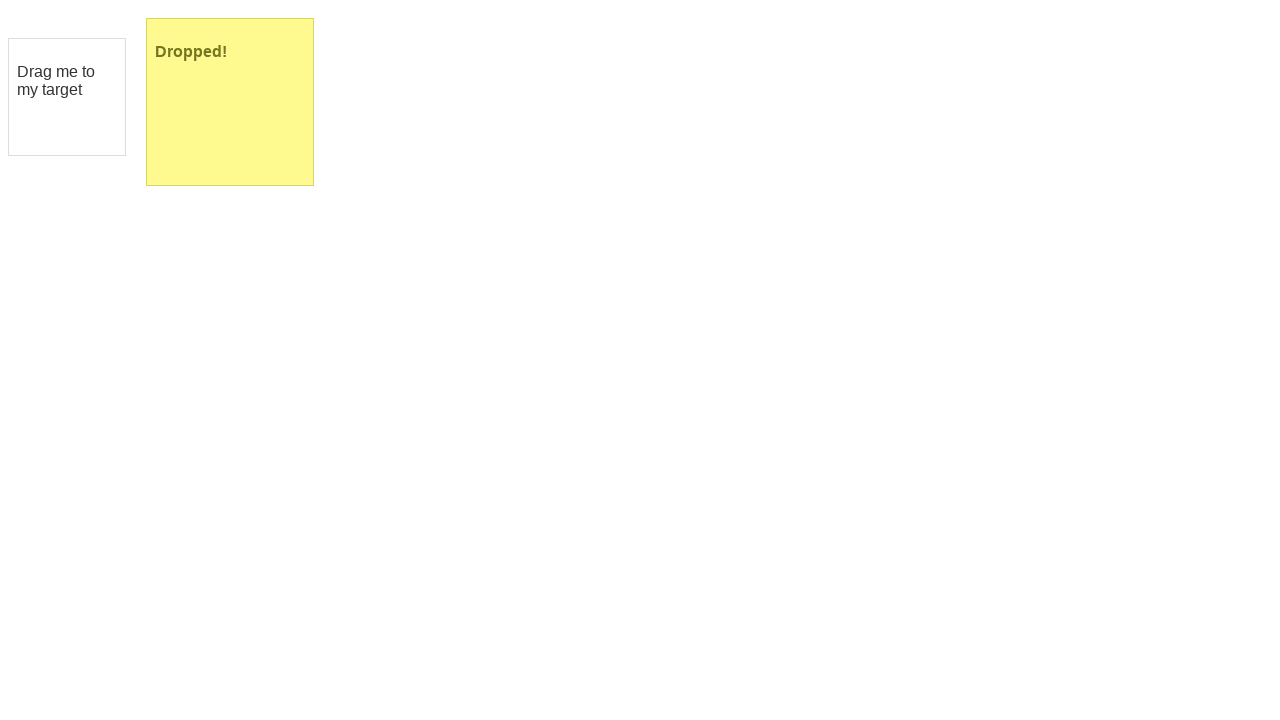

Waited 1 second after reset drag
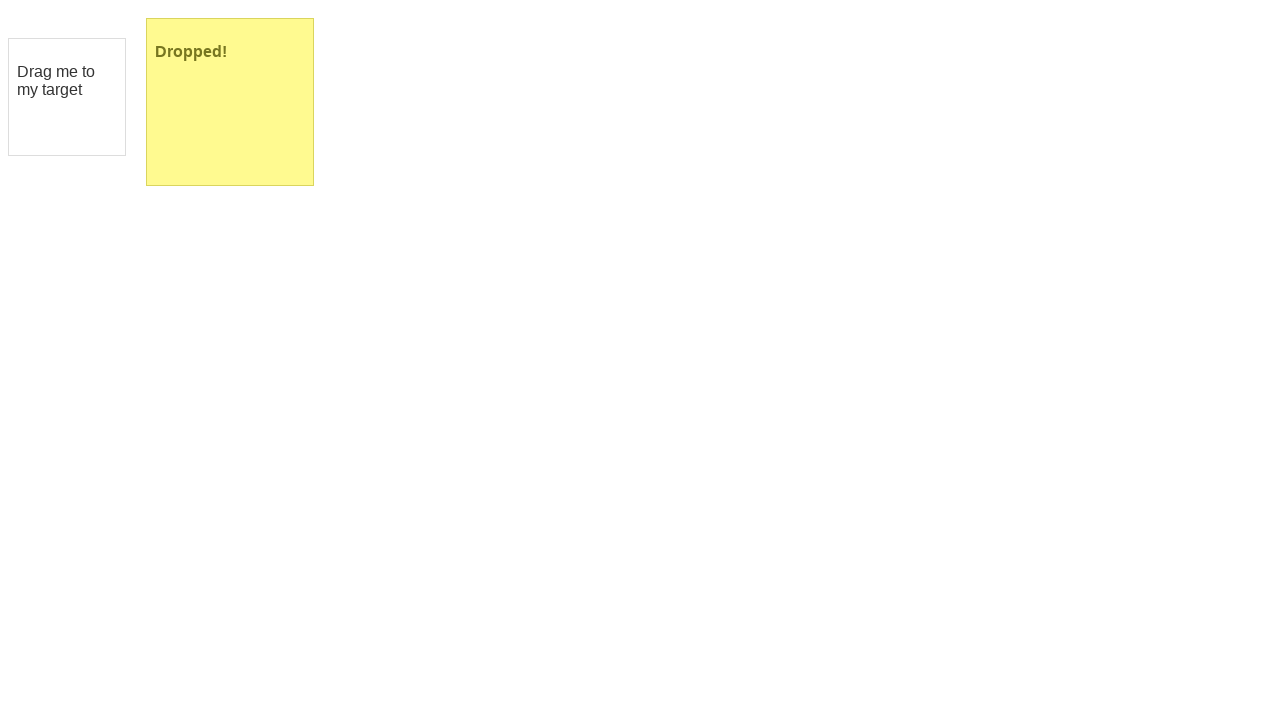

Performed final drag and drop of element to target droppable area at (230, 102)
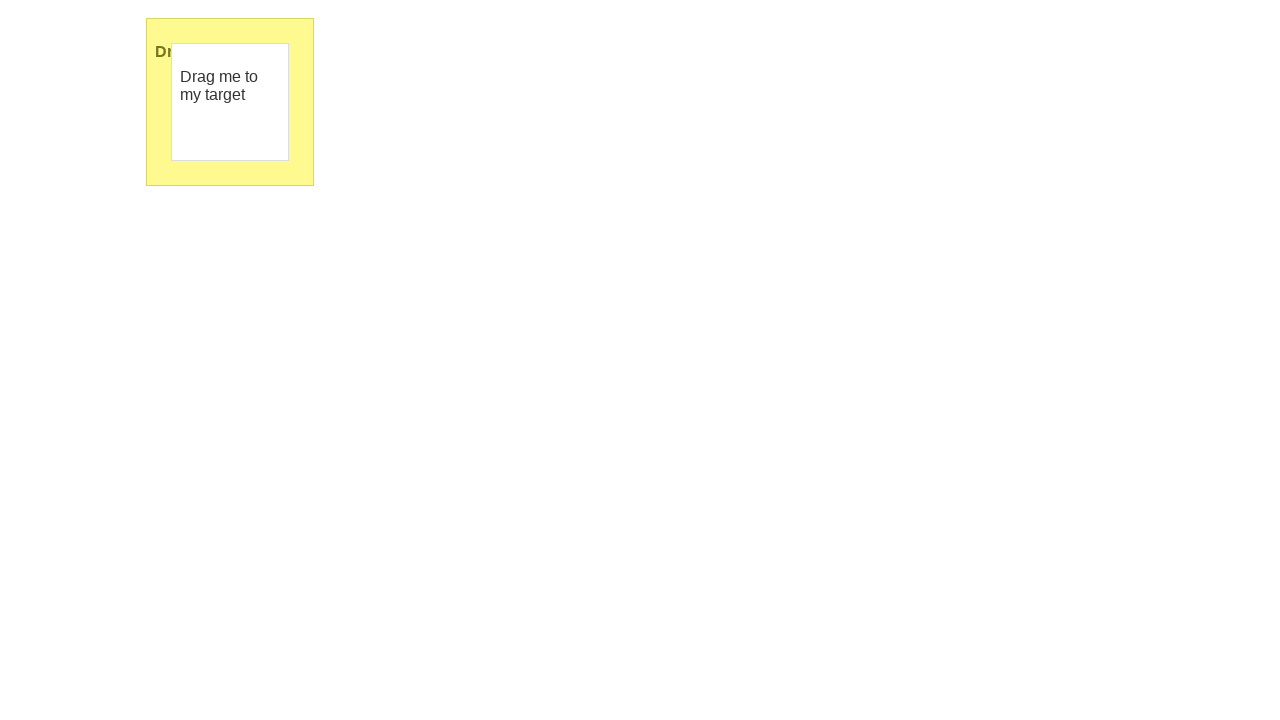

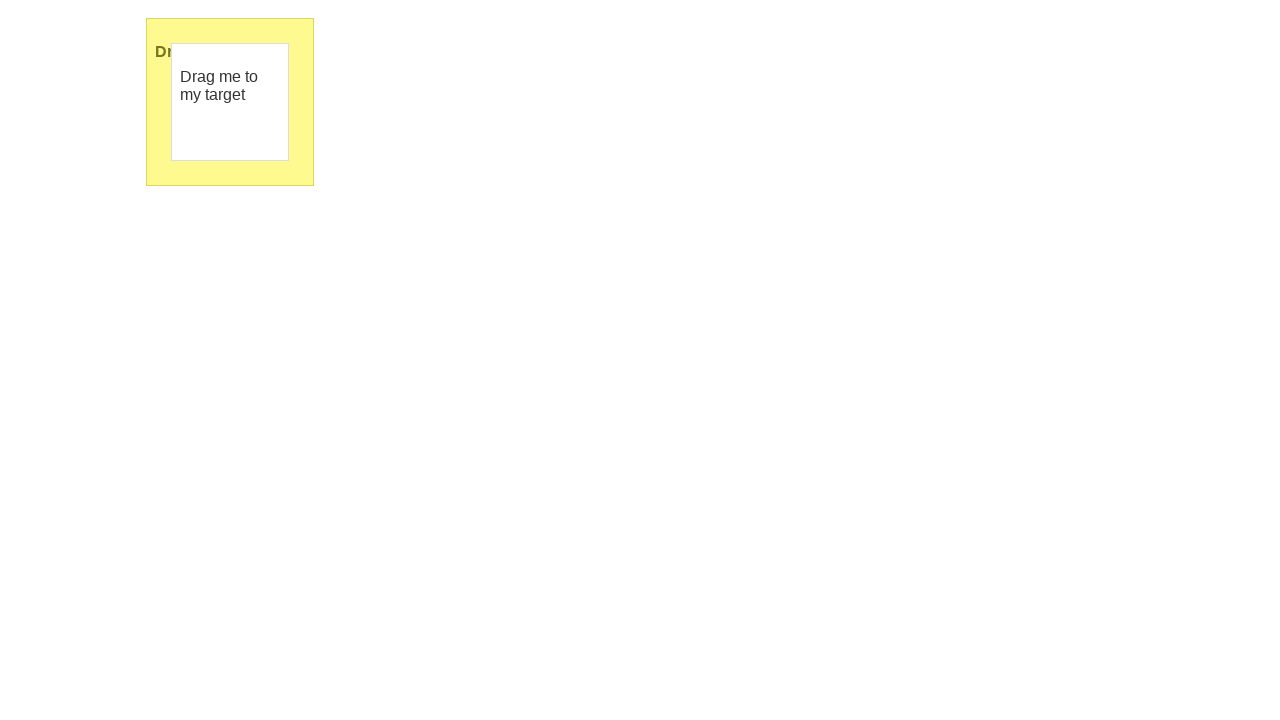